Tests JavaScript alert dialog by clicking the alert button, accepting the alert, and verifying the result message

Starting URL: https://the-internet.herokuapp.com/javascript_alerts

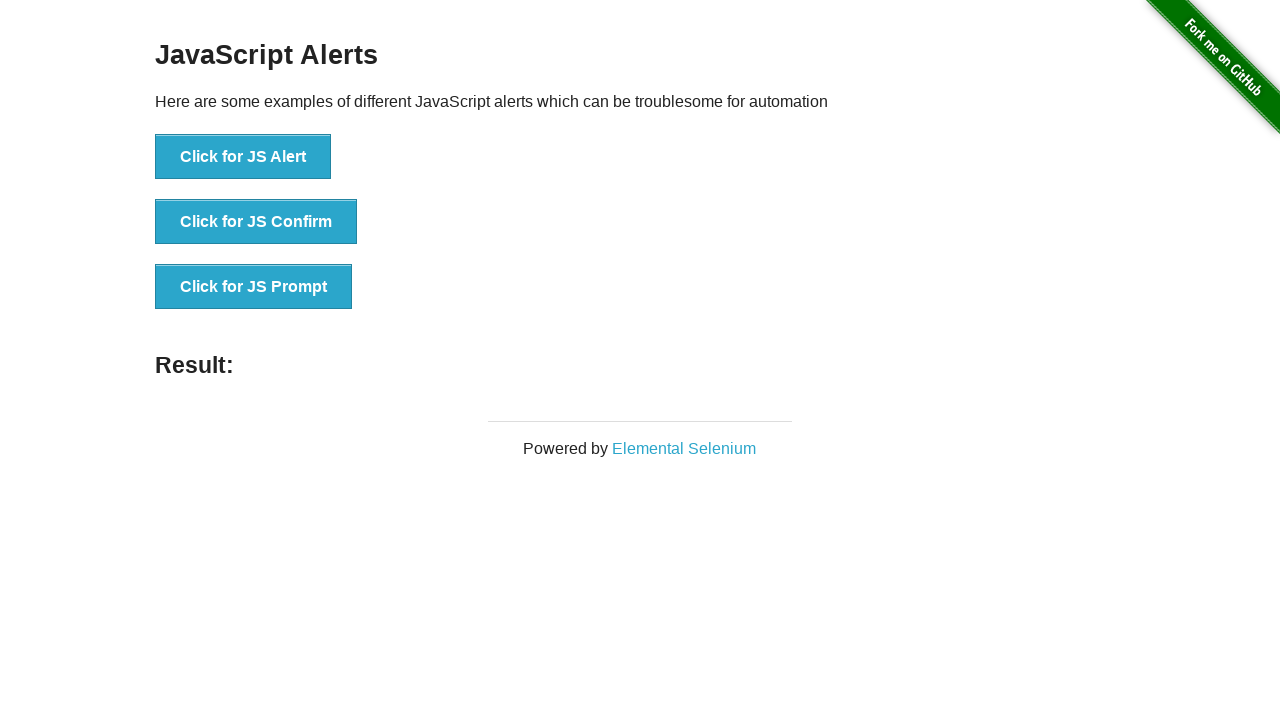

Set up dialog handler to accept alerts
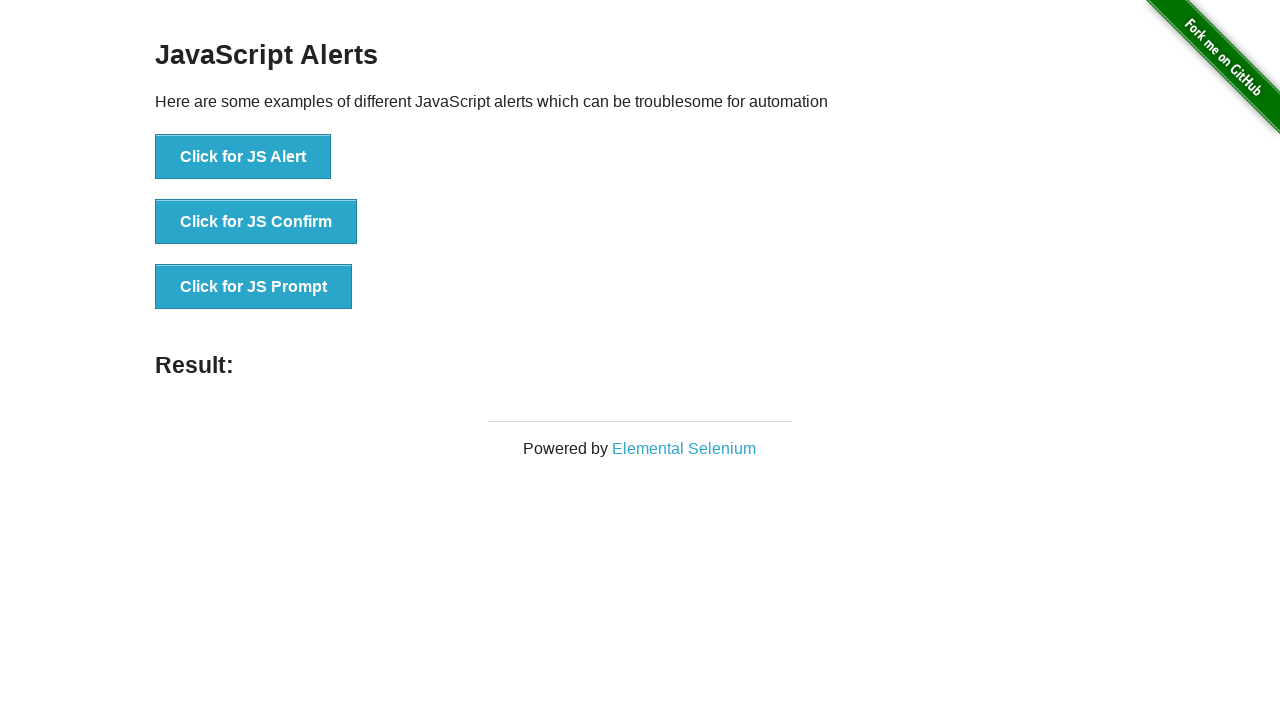

Clicked the JS Alert button at (243, 157) on [onclick="jsAlert()"]
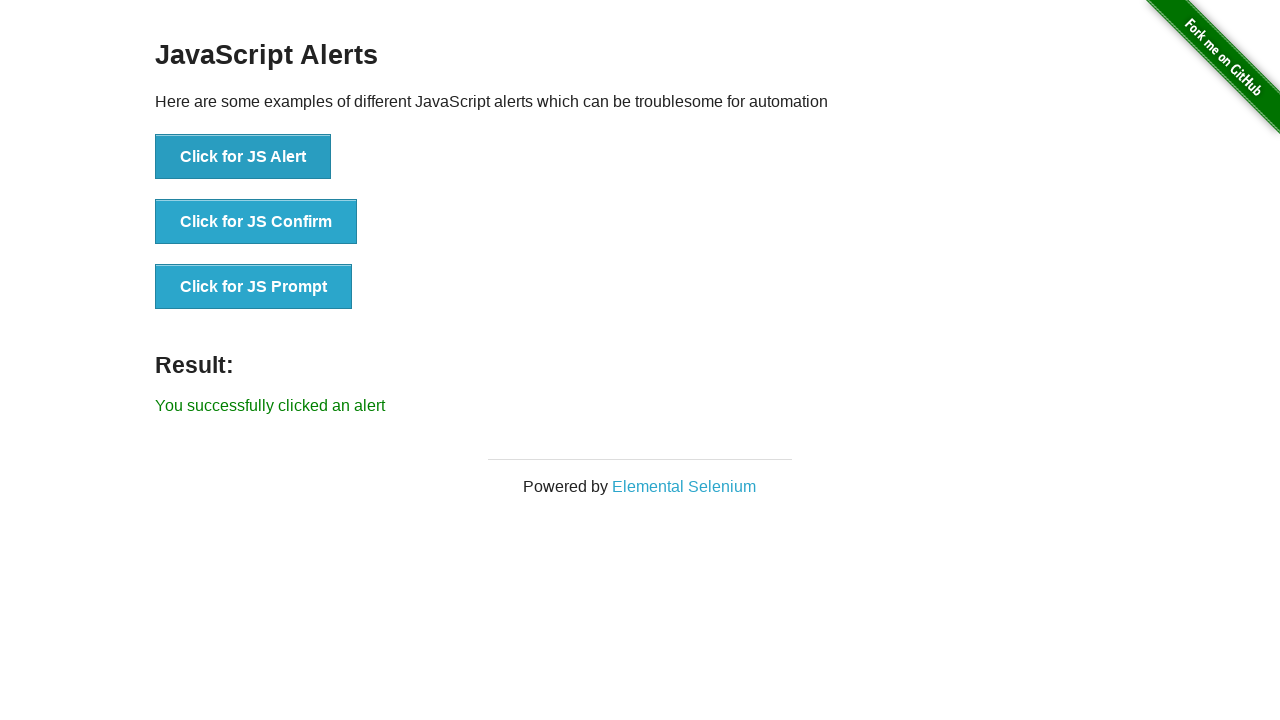

Alert was accepted and success message verified
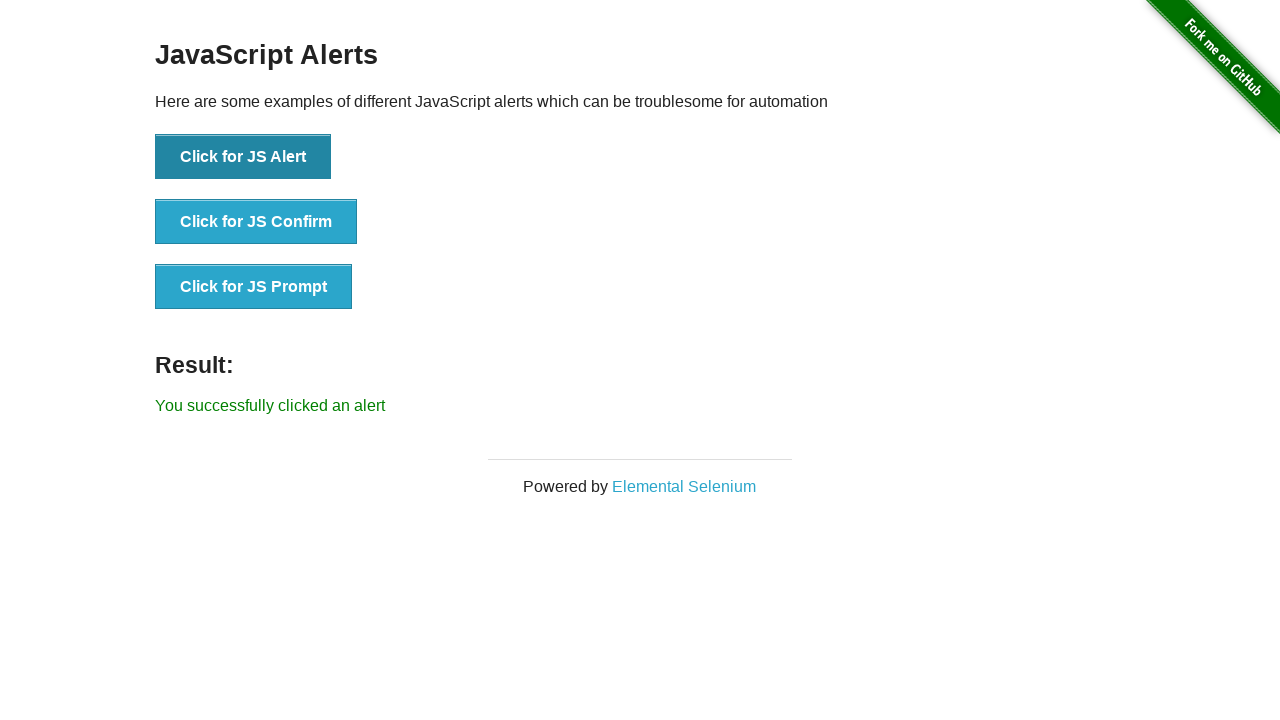

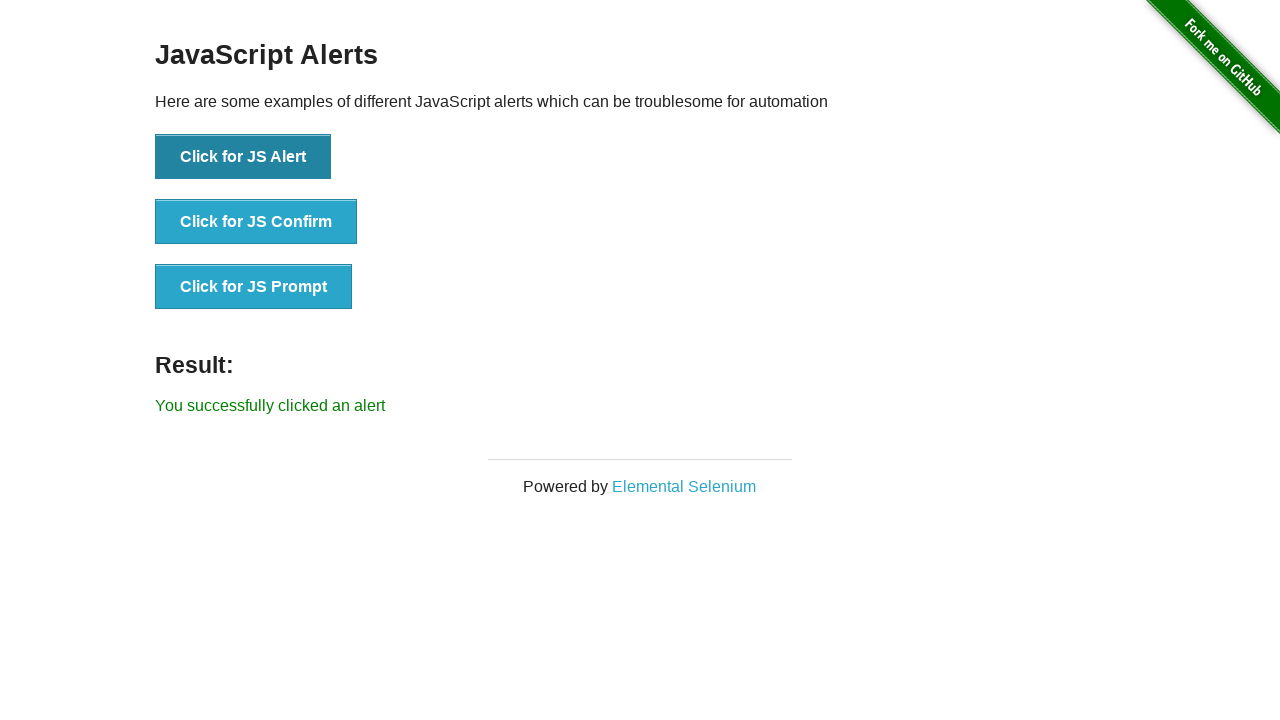